Tests clicking button one and handling the resulting dialog prompt

Starting URL: https://www.automationtesting.co.uk/buttons.html

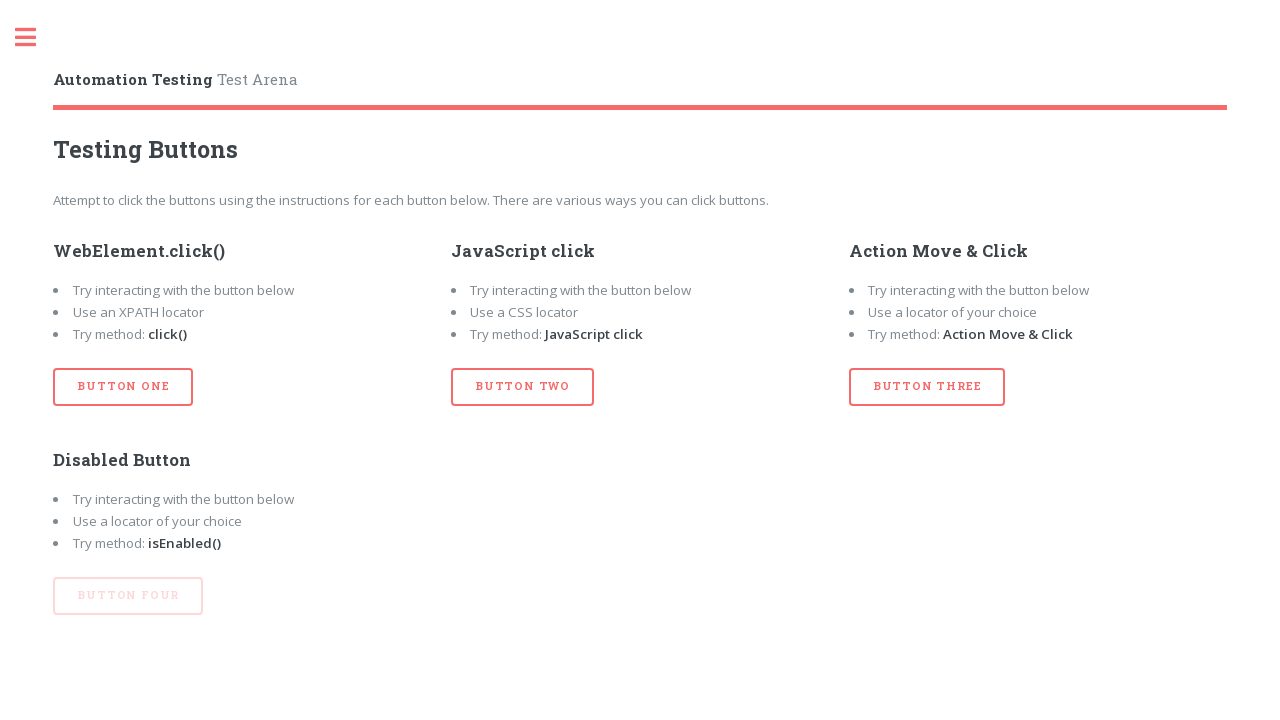

Set up dialog handler to accept prompts
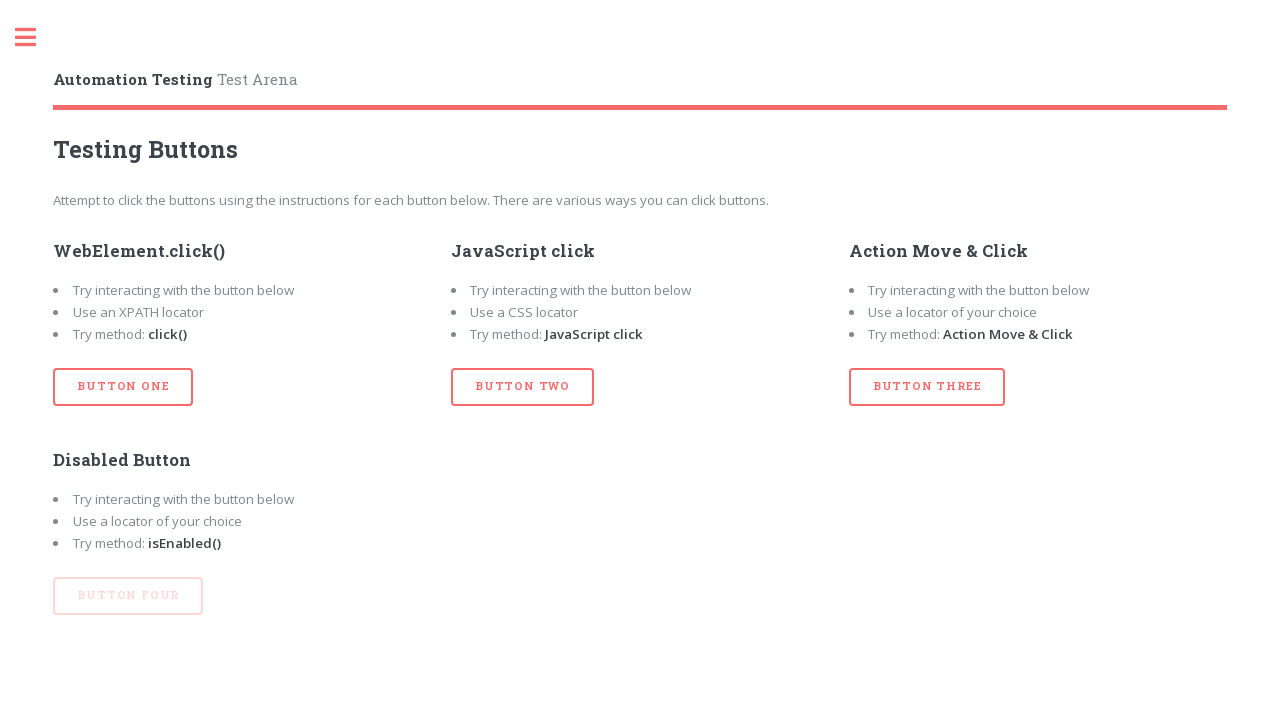

Located button one element
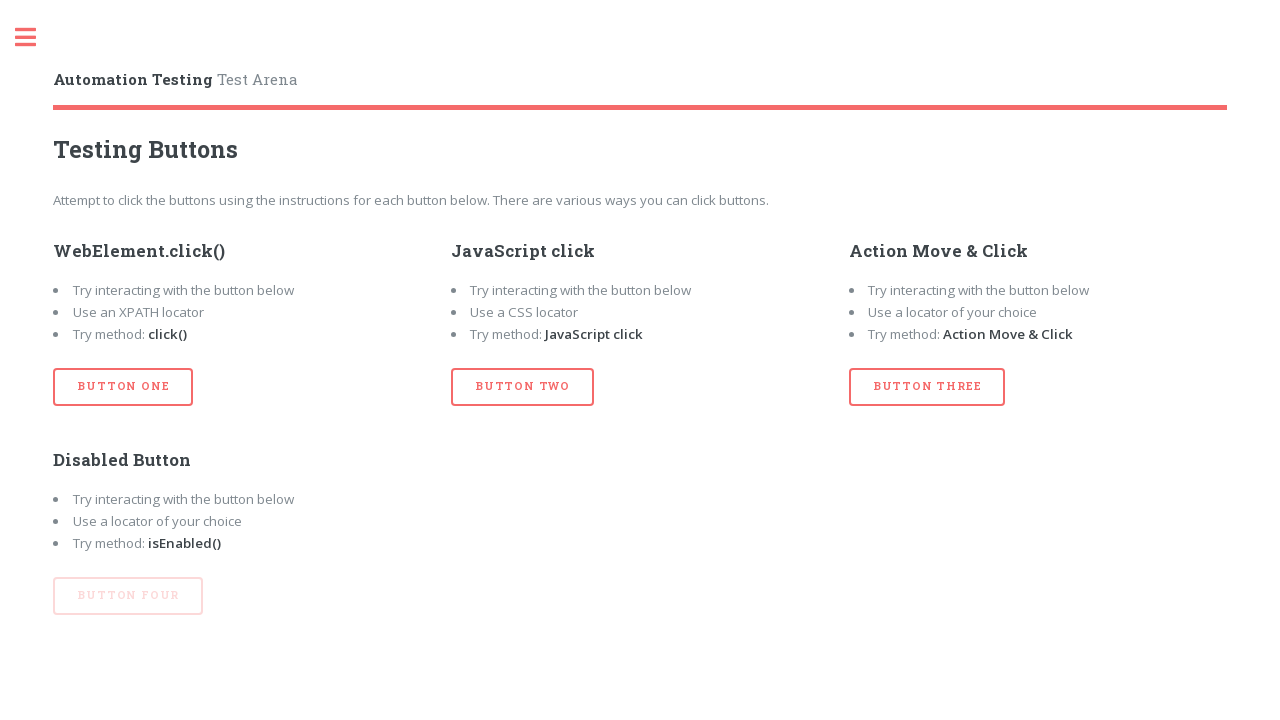

Clicked button one, triggering dialog prompt at (123, 387) on xpath=//button[@id='btn_one']
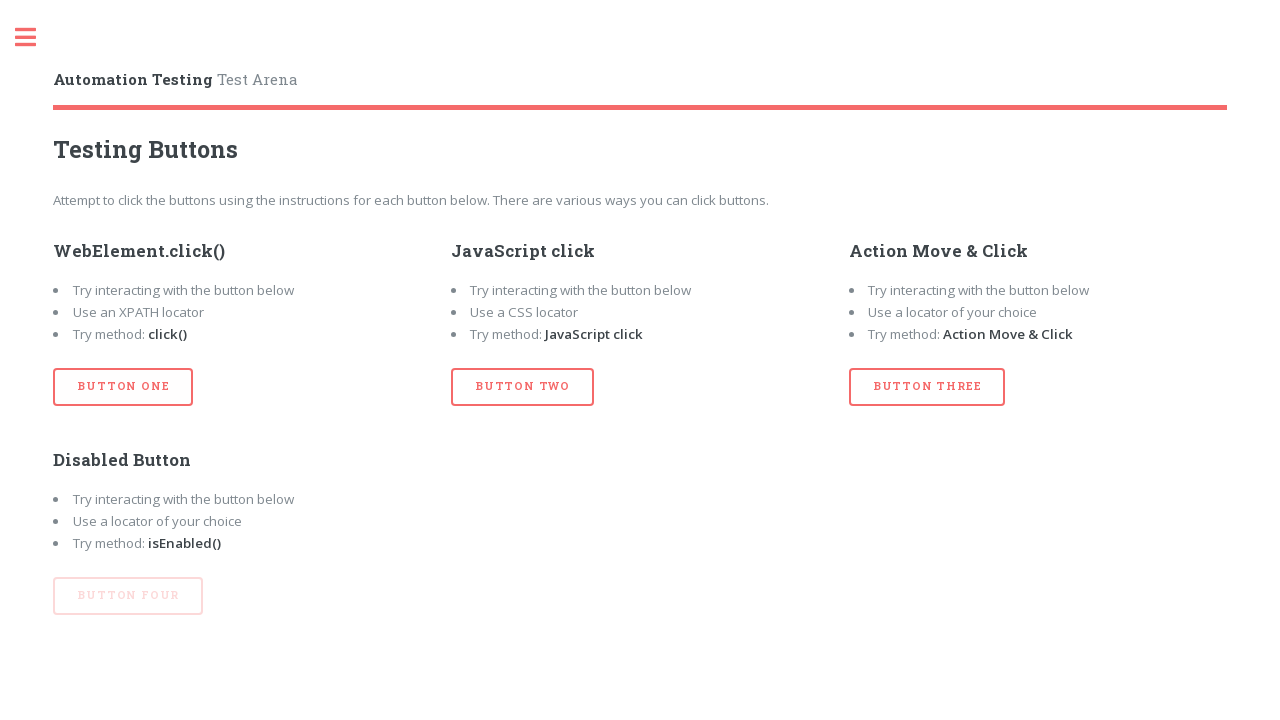

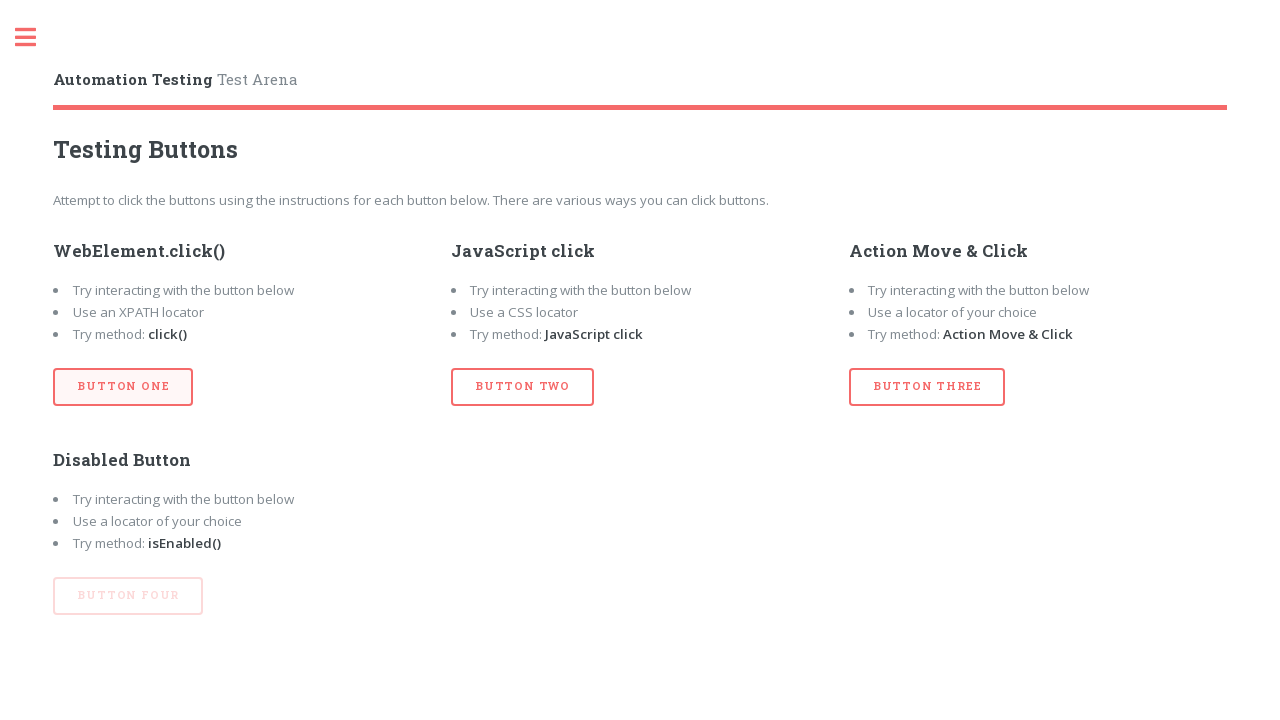